Tests Gmail login page by entering an email address in the identifier field

Starting URL: http://gmail.com

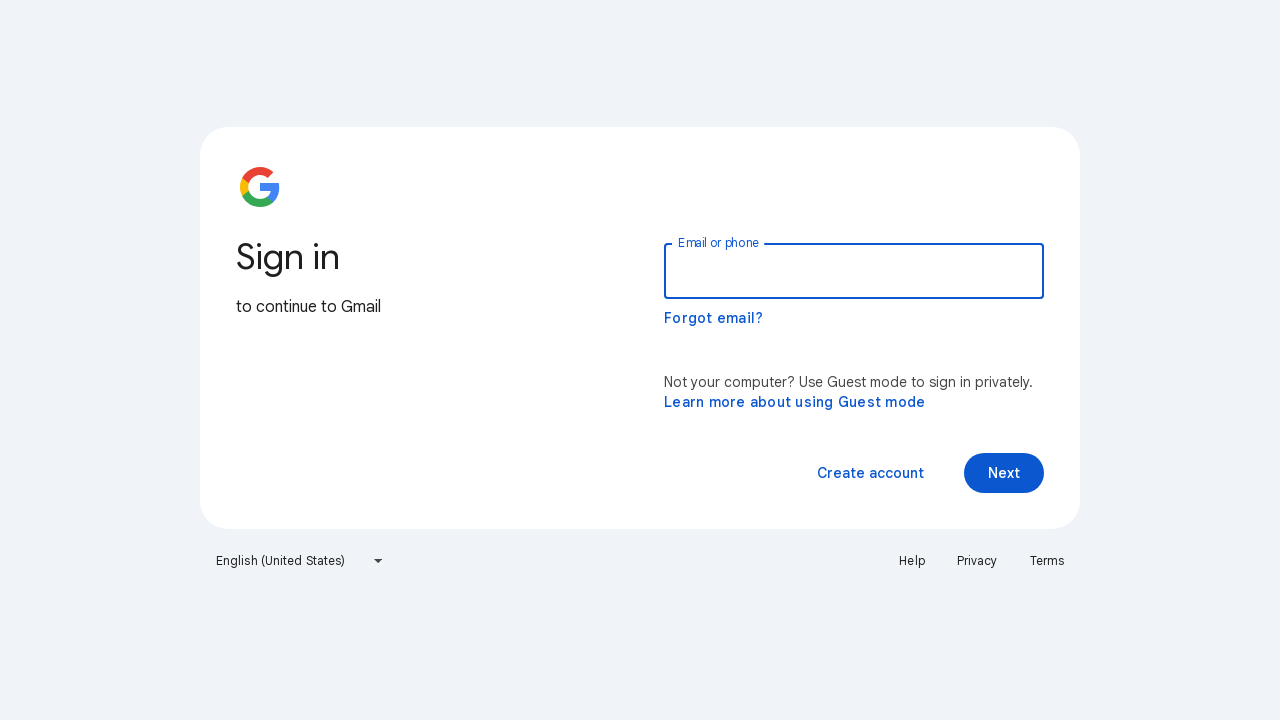

Entered email address 'testuser2024@gmail.com' in the identifier field on #identifierId
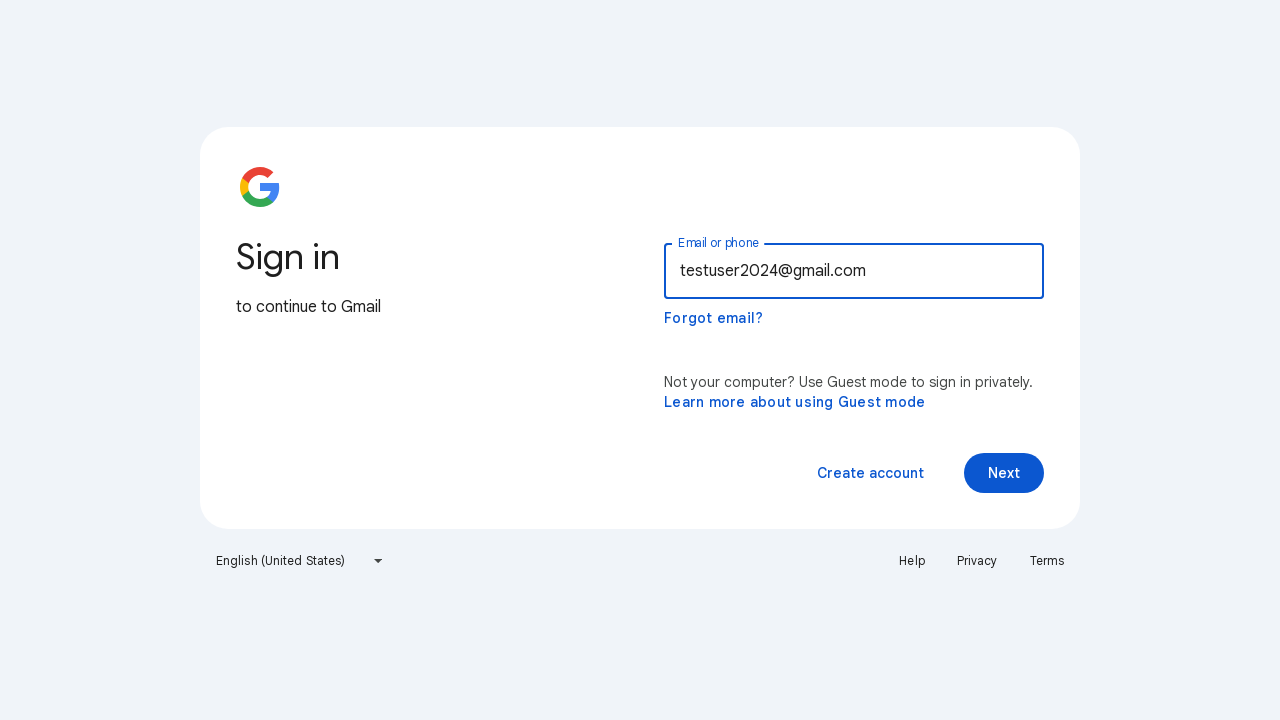

Waited 2 seconds for page to process email input
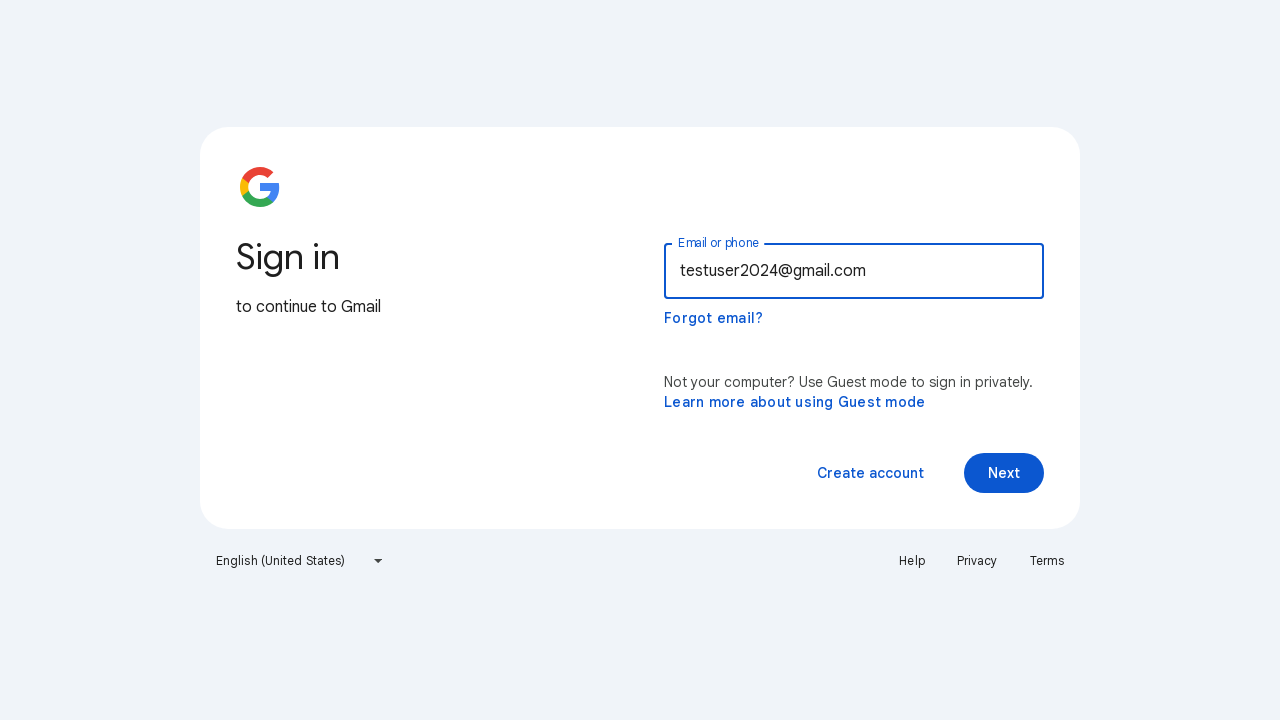

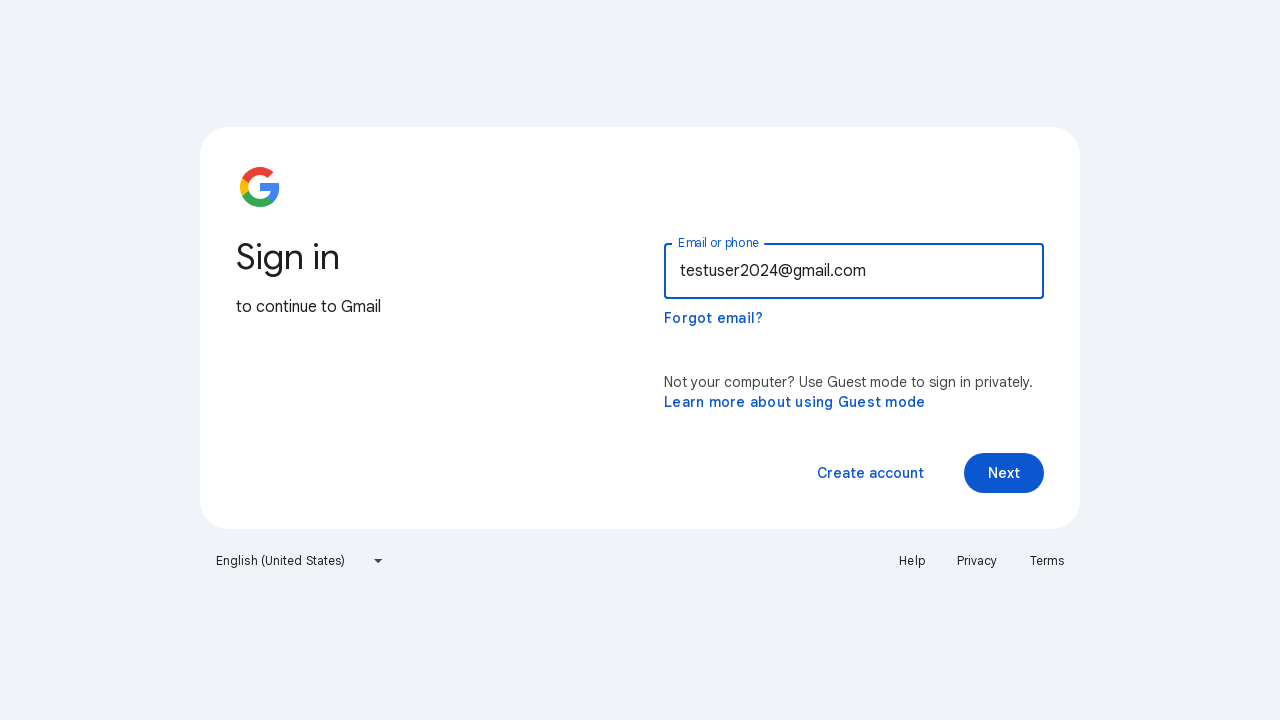